Tests dynamic checkbox control by clicking it twice and verifying its selection state

Starting URL: https://v1.training-support.net/selenium/dynamic-controls

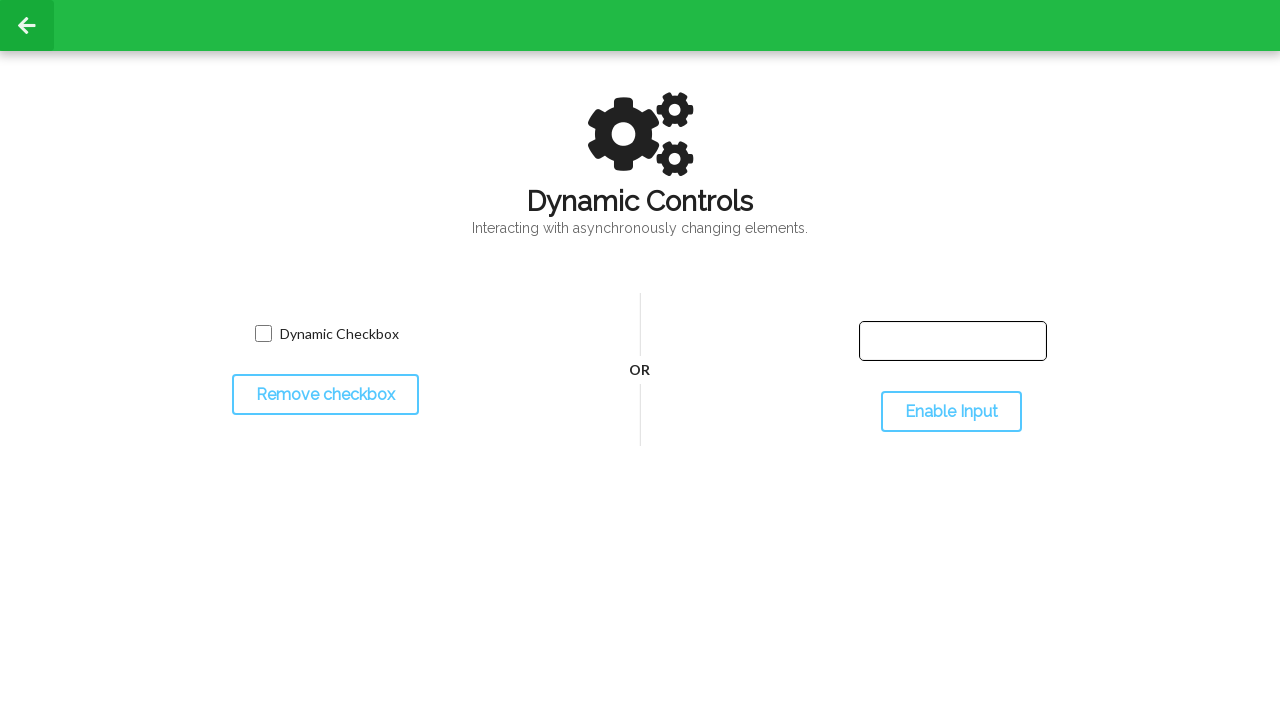

Located the dynamic checkbox element
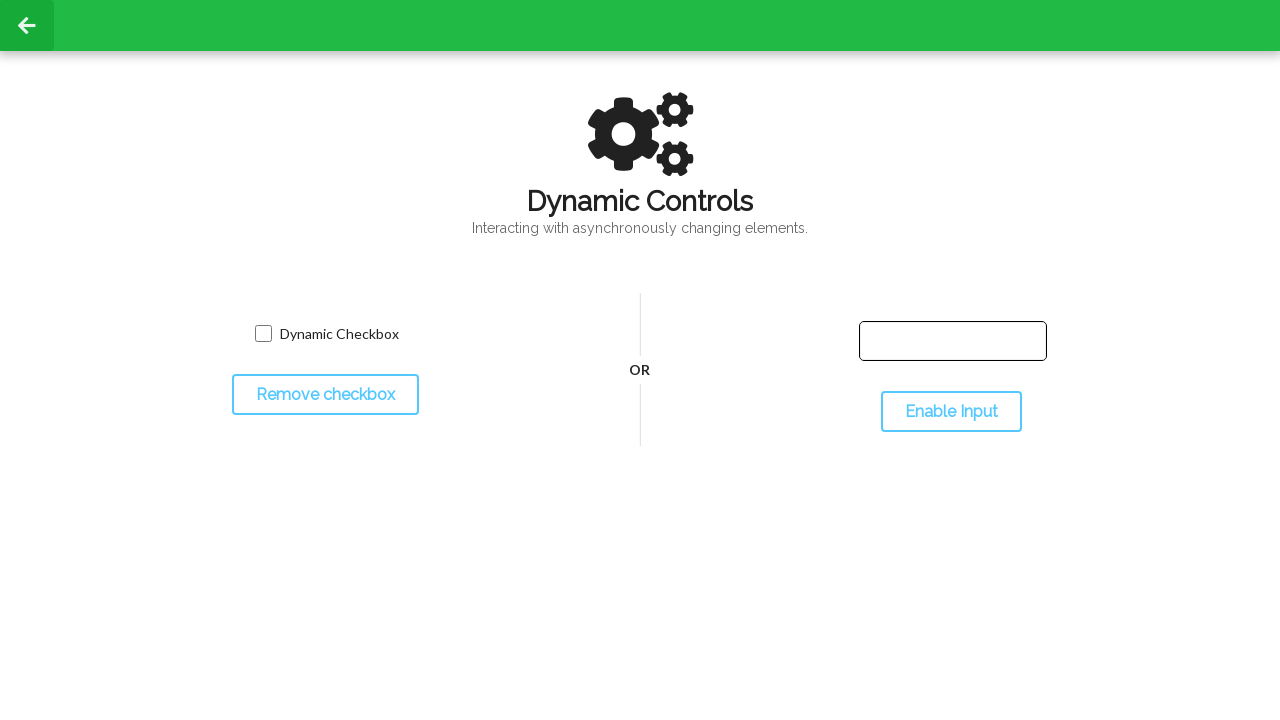

Clicked checkbox to select it at (263, 334) on input.willDisappear
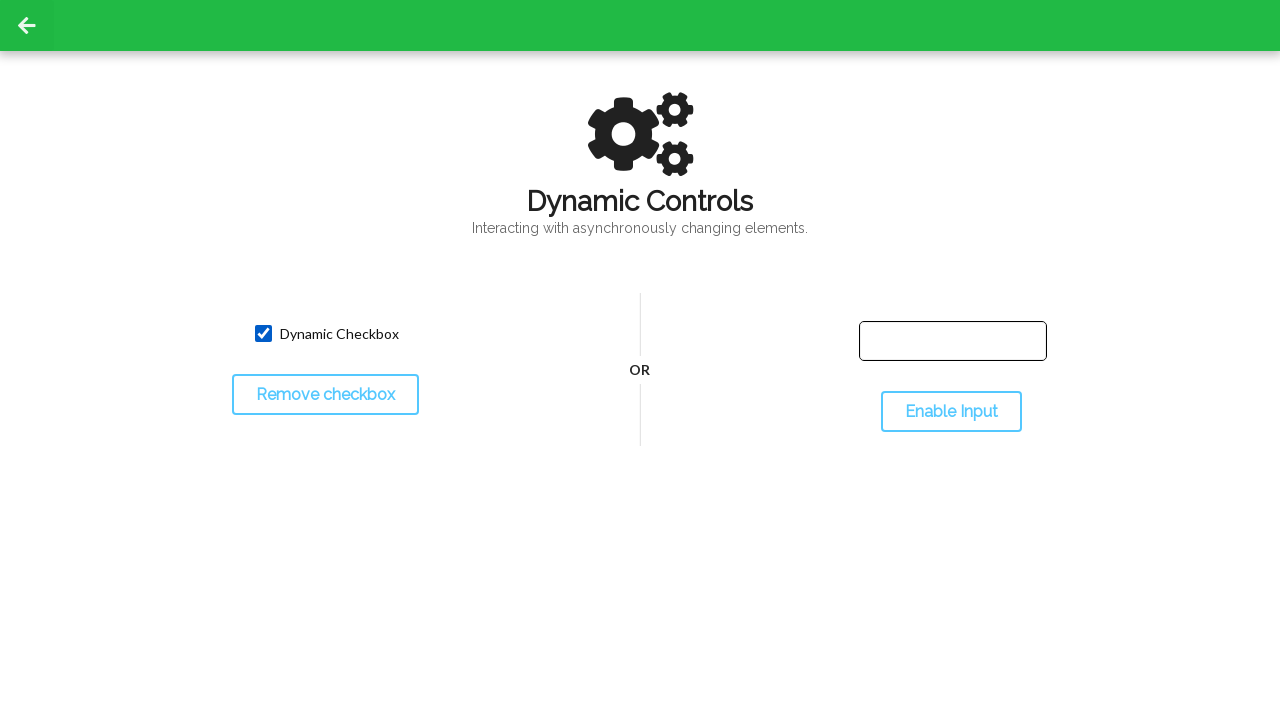

Clicked checkbox again to deselect it at (263, 334) on input.willDisappear
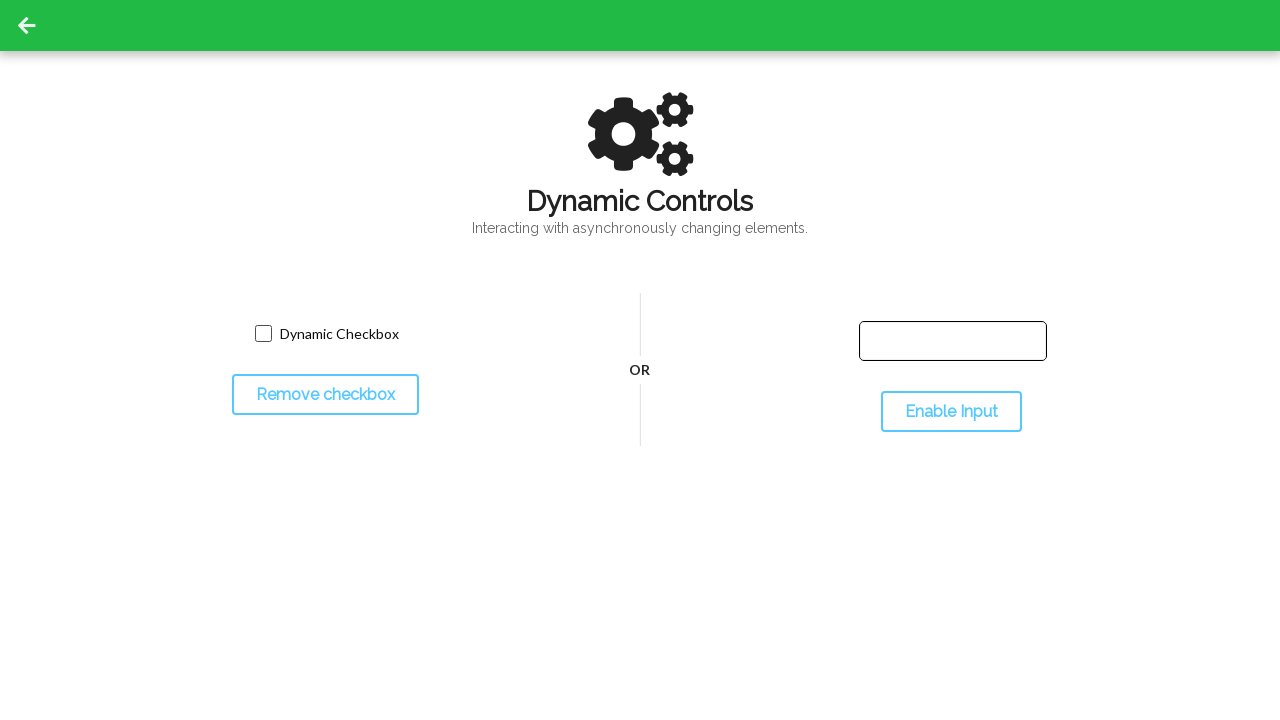

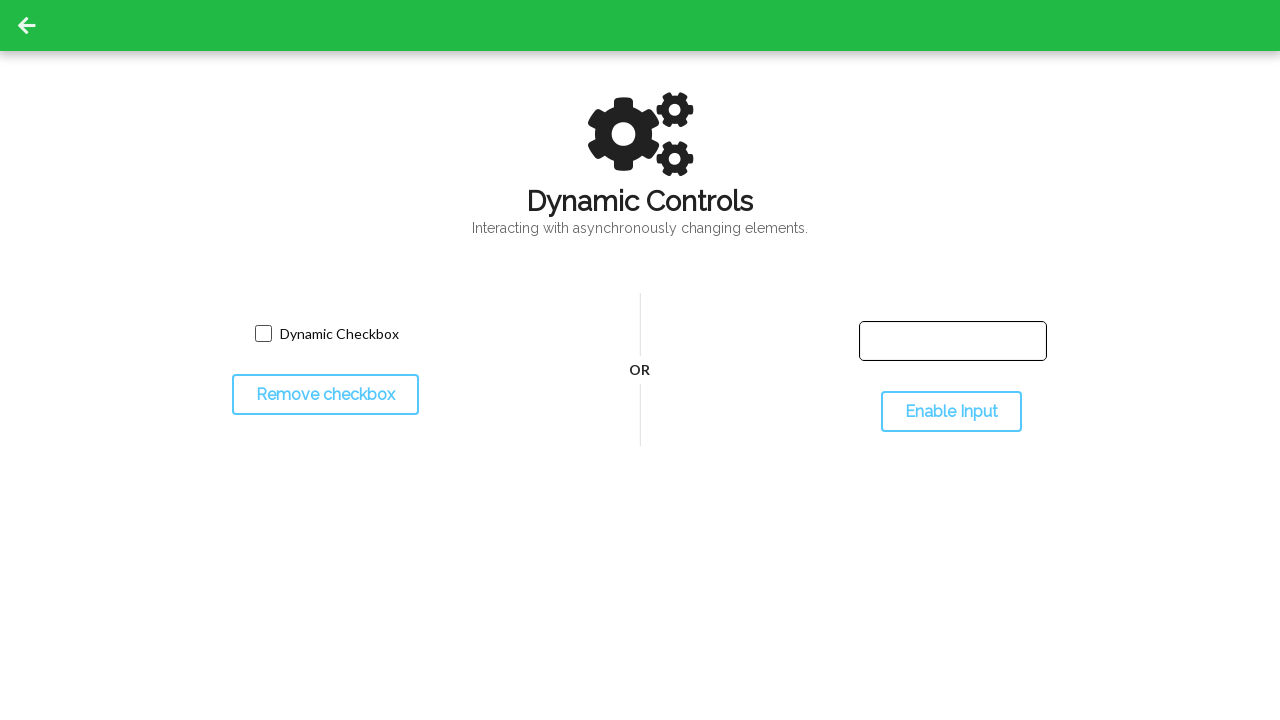